Tests successful login flow by filling both username and password fields and verifying navigation to home page

Starting URL: https://sakshingp.github.io/assignment/login.html

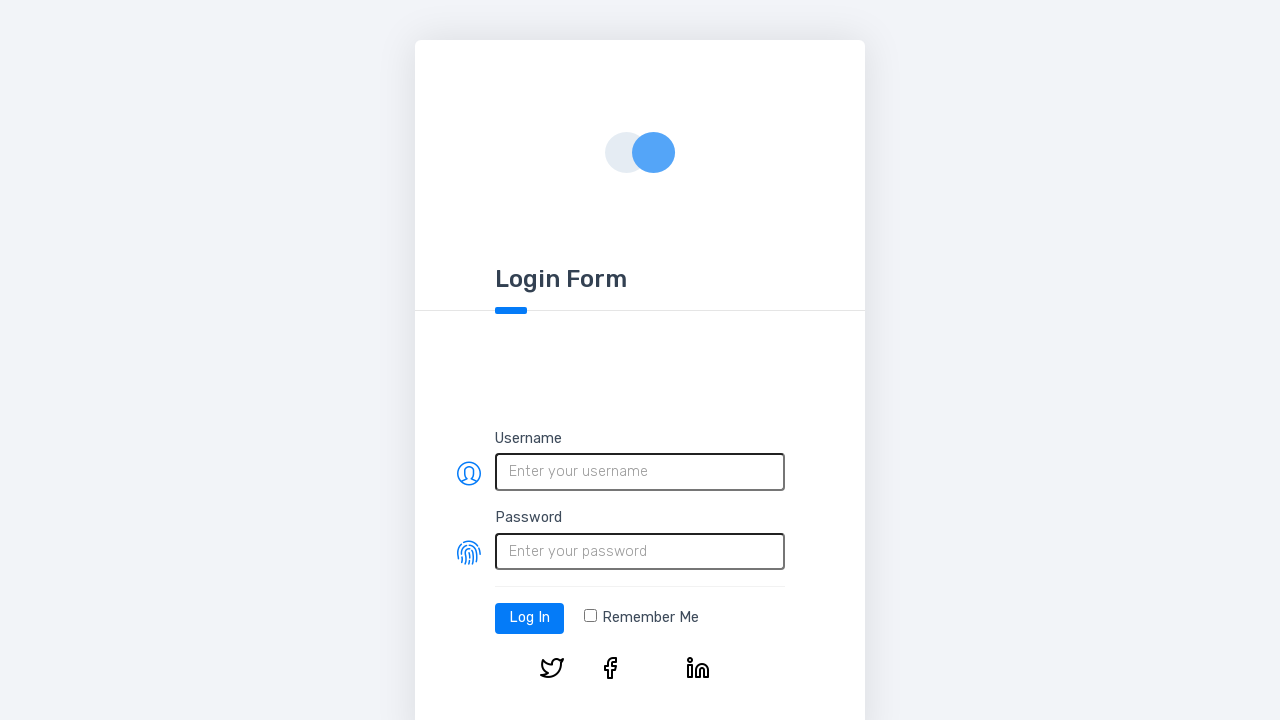

Filled username field with 'admin' on #username
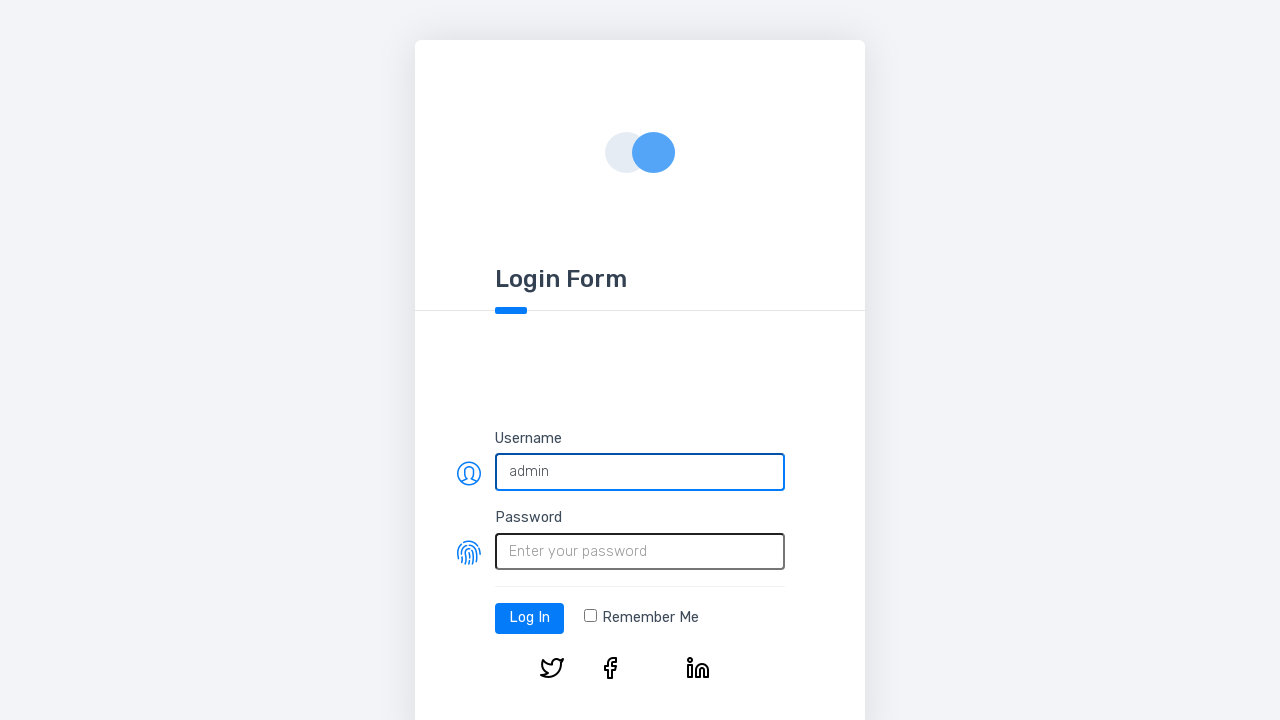

Filled password field with 'pass' on #password
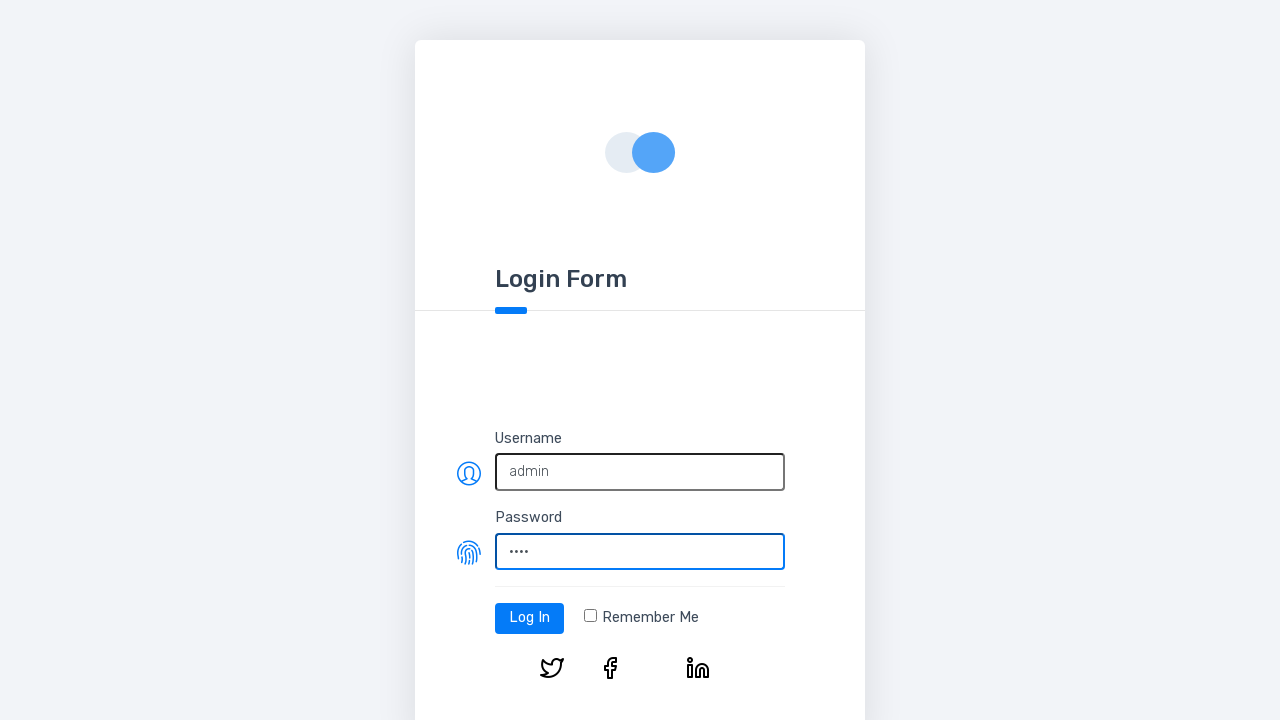

Clicked login button at (530, 618) on #log-in
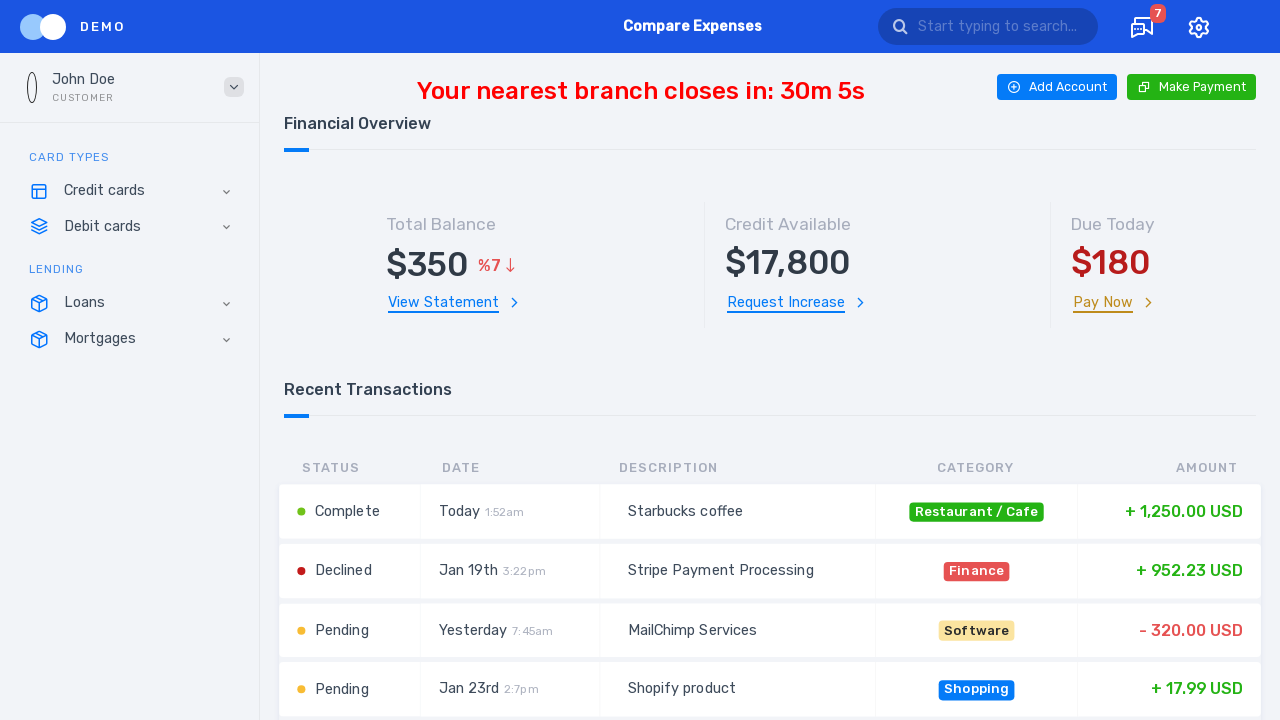

Verified successful navigation to home page
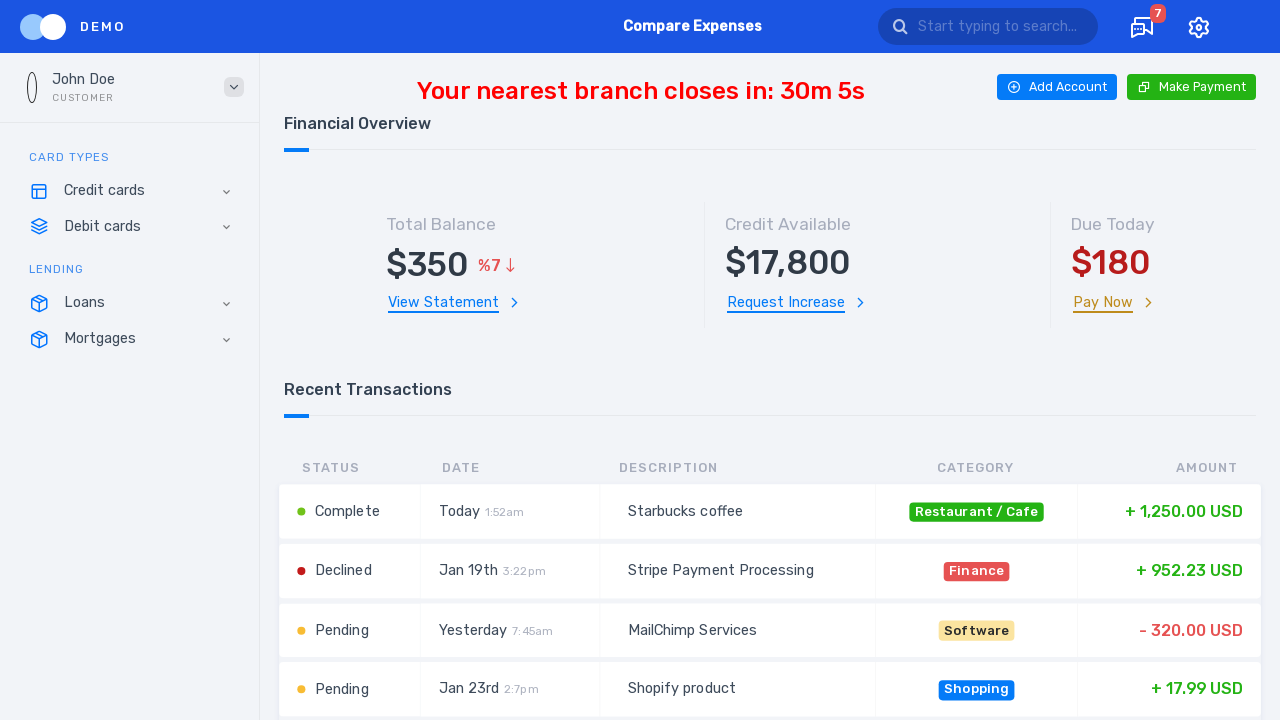

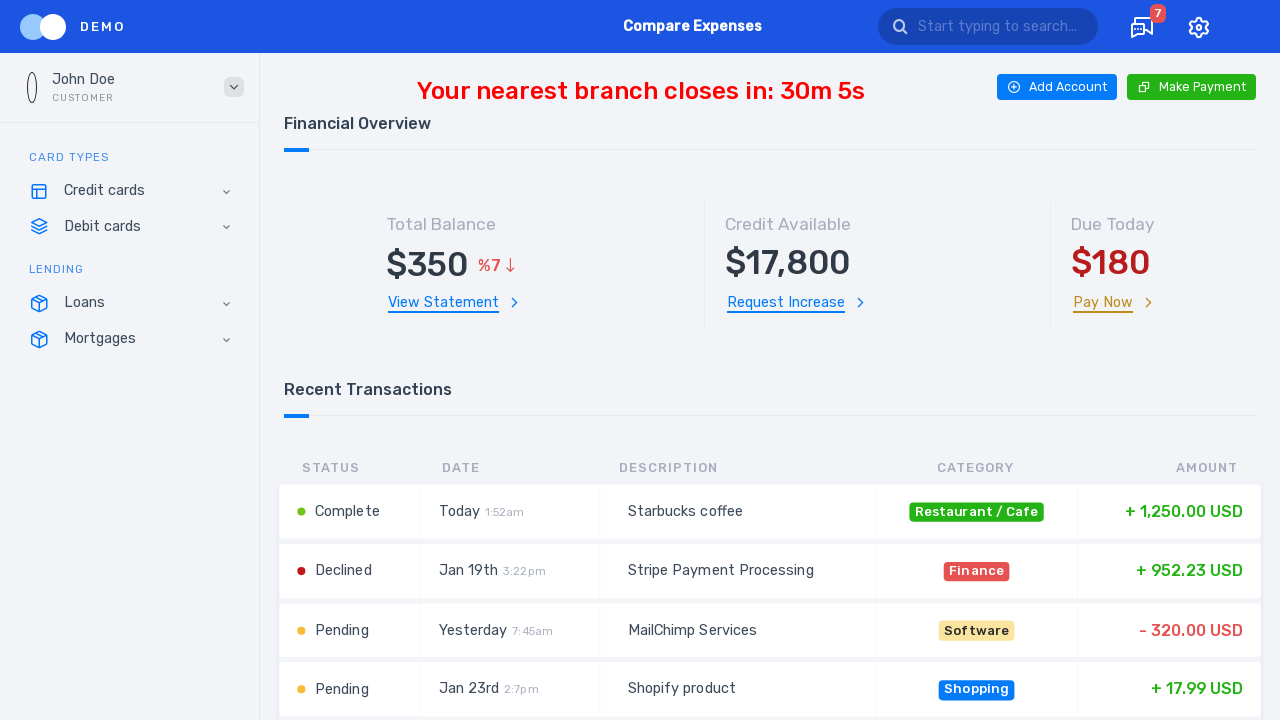